Tests a loading images page by waiting for images to finish loading (indicated by "Done" text) and then verifying the award image element is present

Starting URL: https://bonigarcia.dev/selenium-webdriver-java/loading-images.html

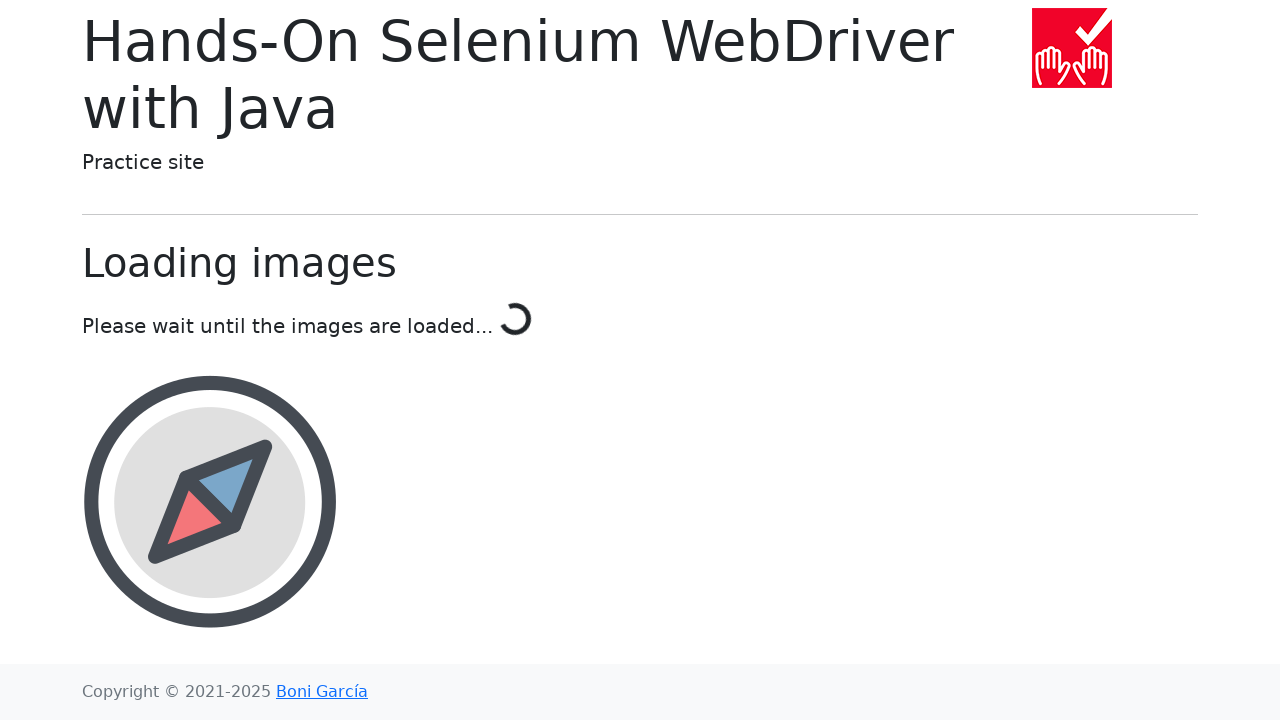

Navigated to loading images test page
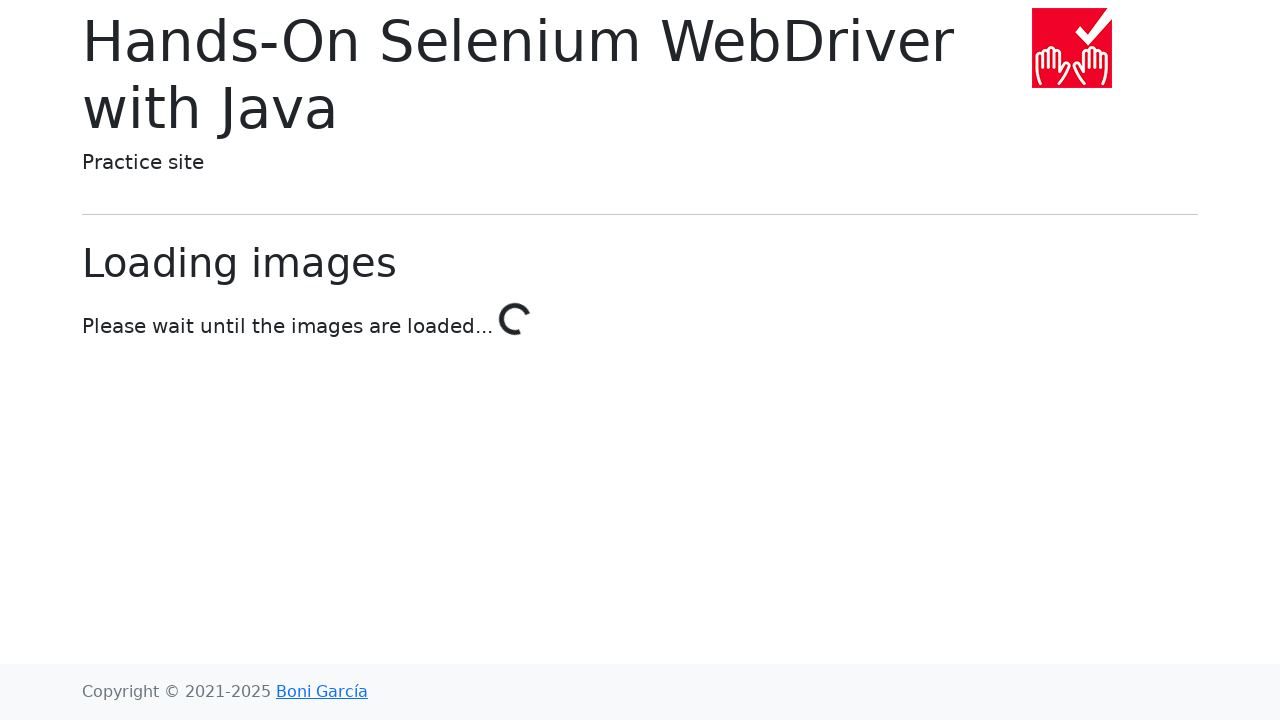

Images finished loading - 'Done' text appeared
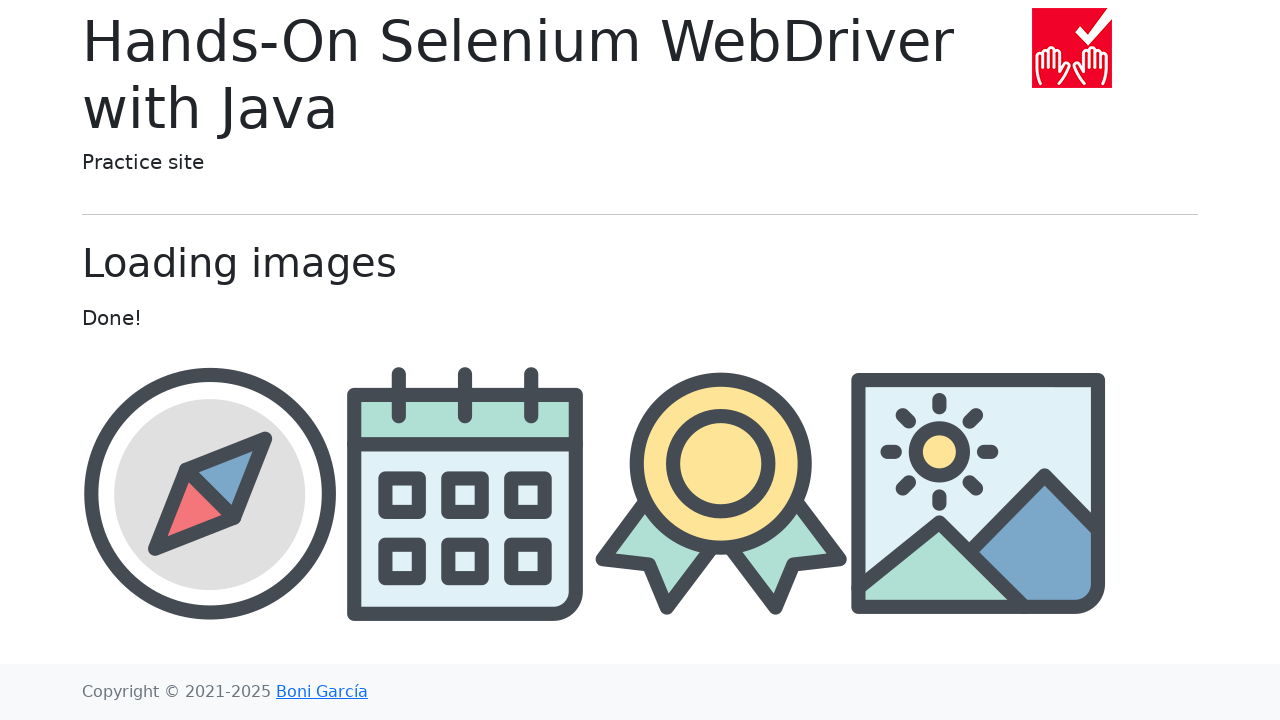

Located award image element
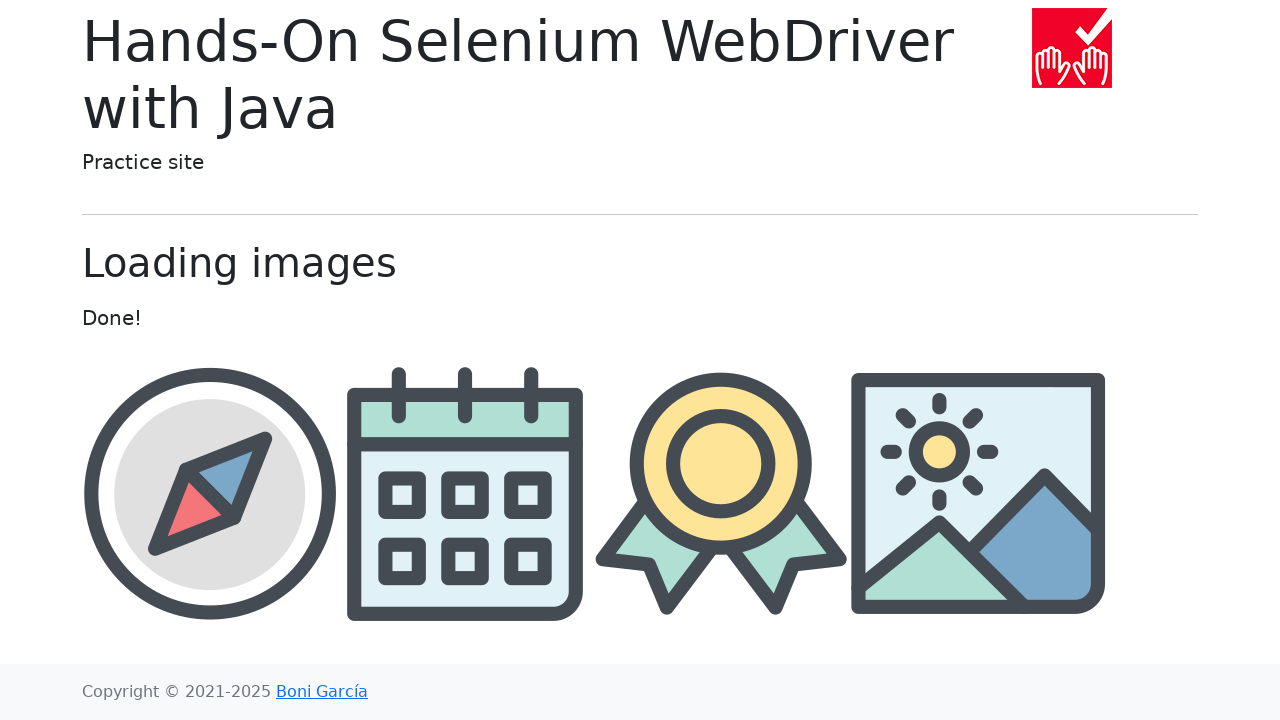

Award image element is visible
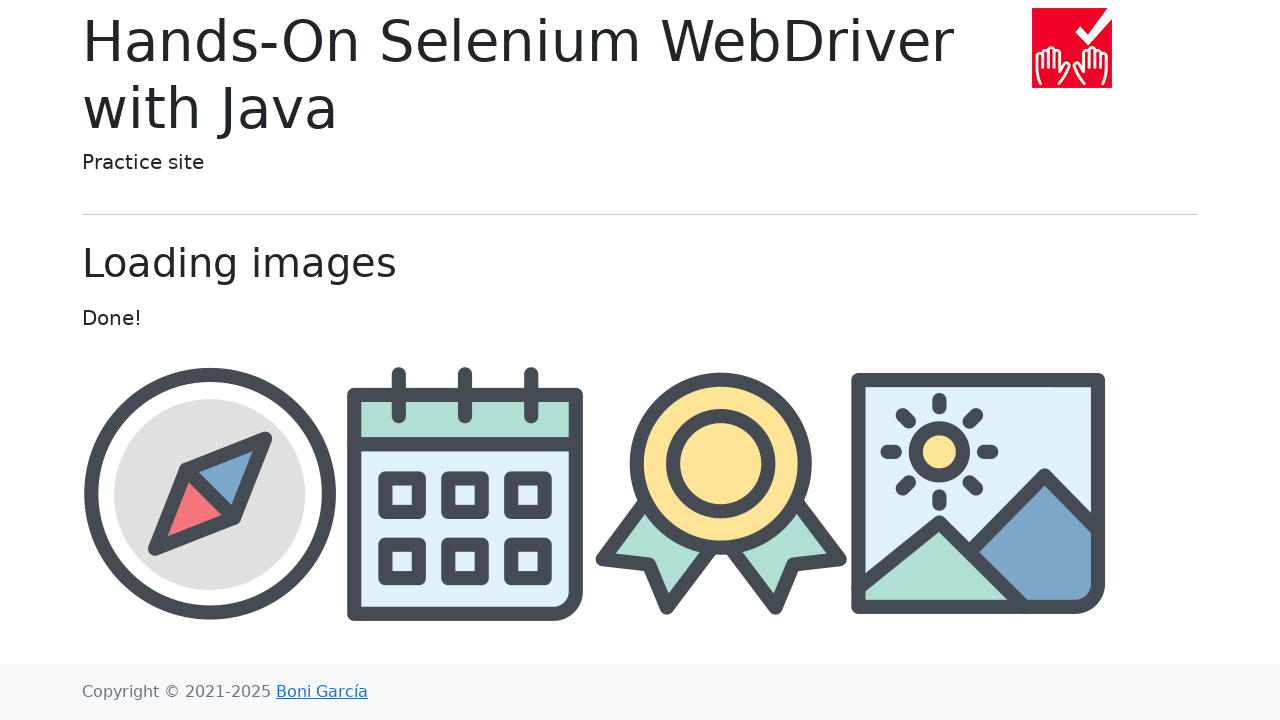

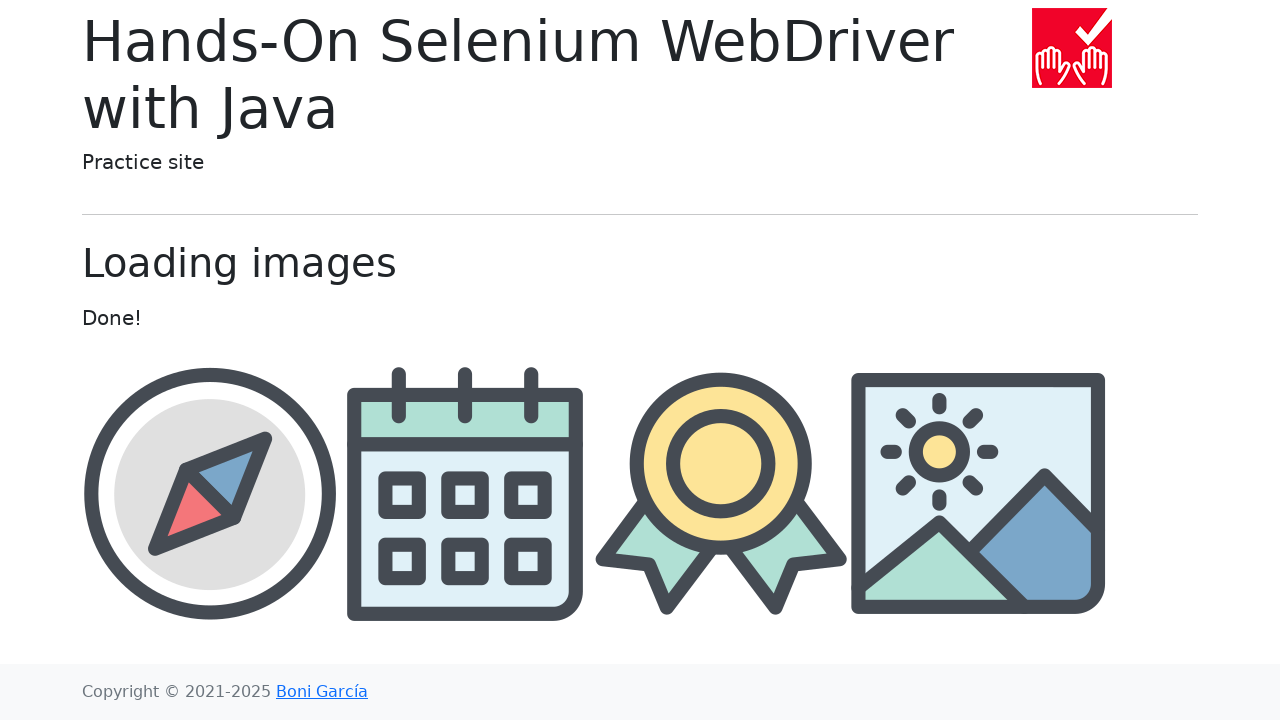